Tests checkbox functionality by verifying initial states, clicking checkboxes to toggle them, and asserting the expected selected/unselected states.

Starting URL: http://the-internet.herokuapp.com/checkboxes

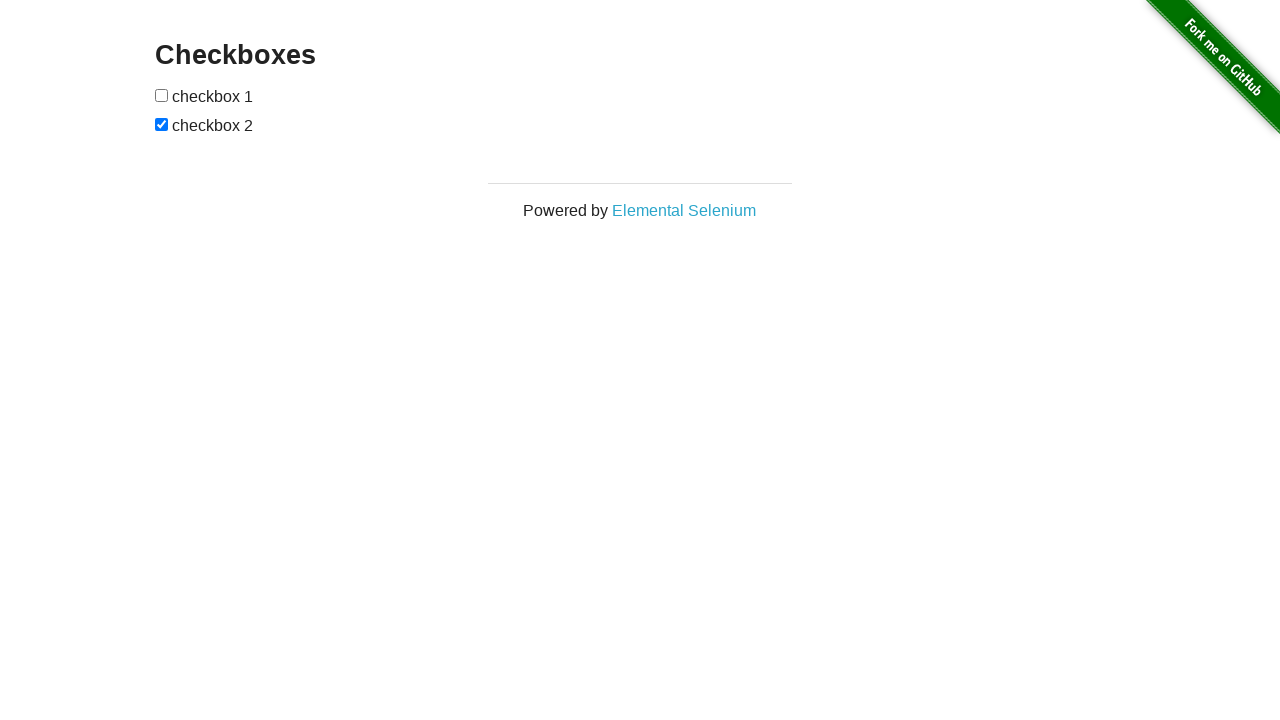

Navigated to checkbox test page
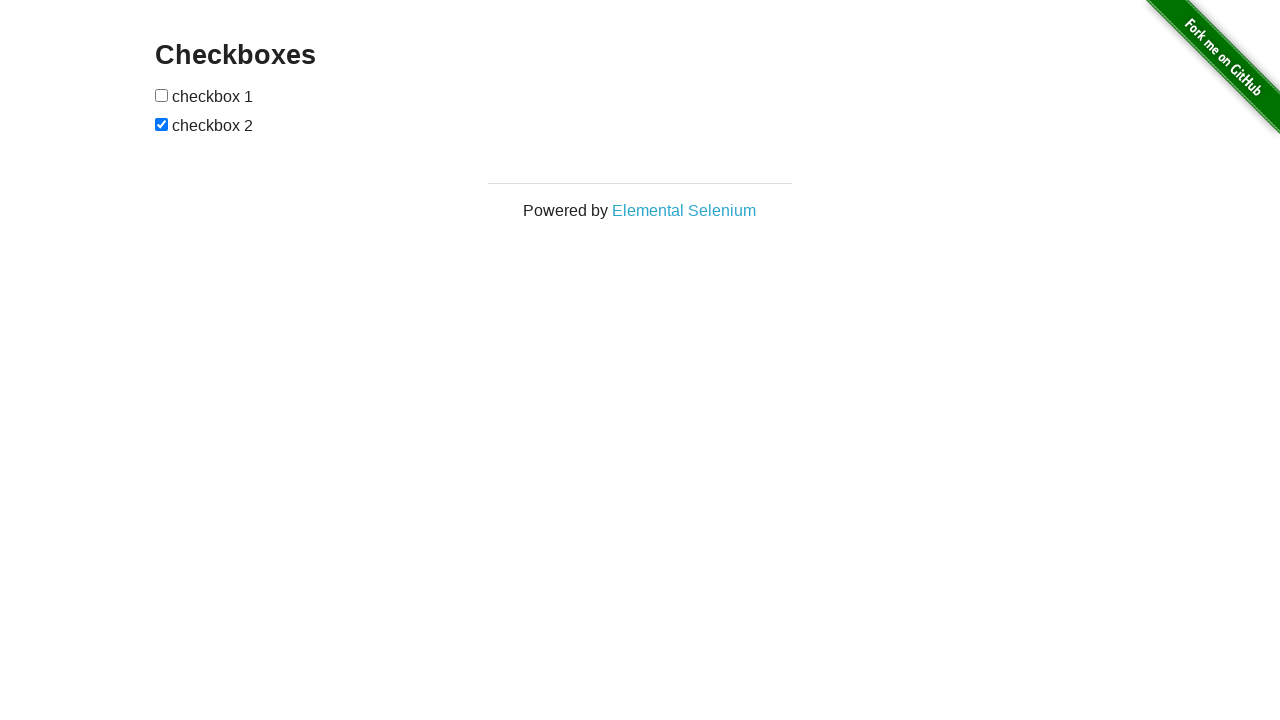

Located all checkbox input elements
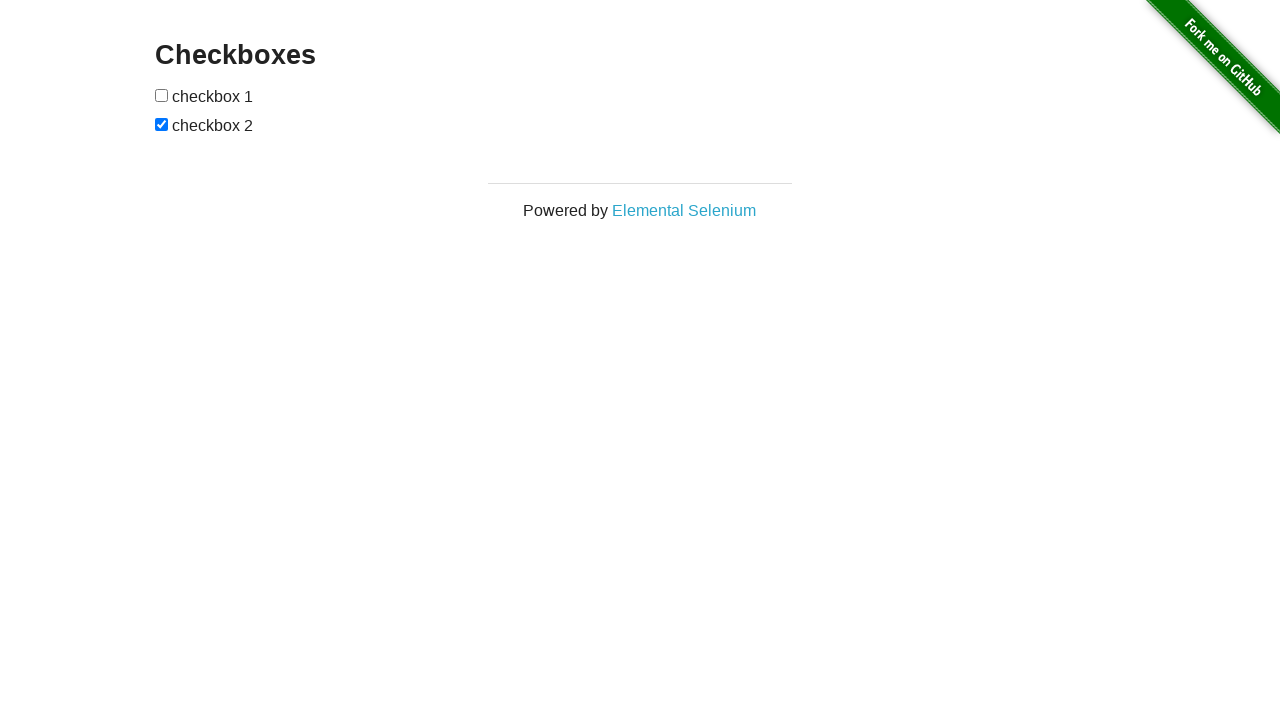

Verified first checkbox is unchecked initially
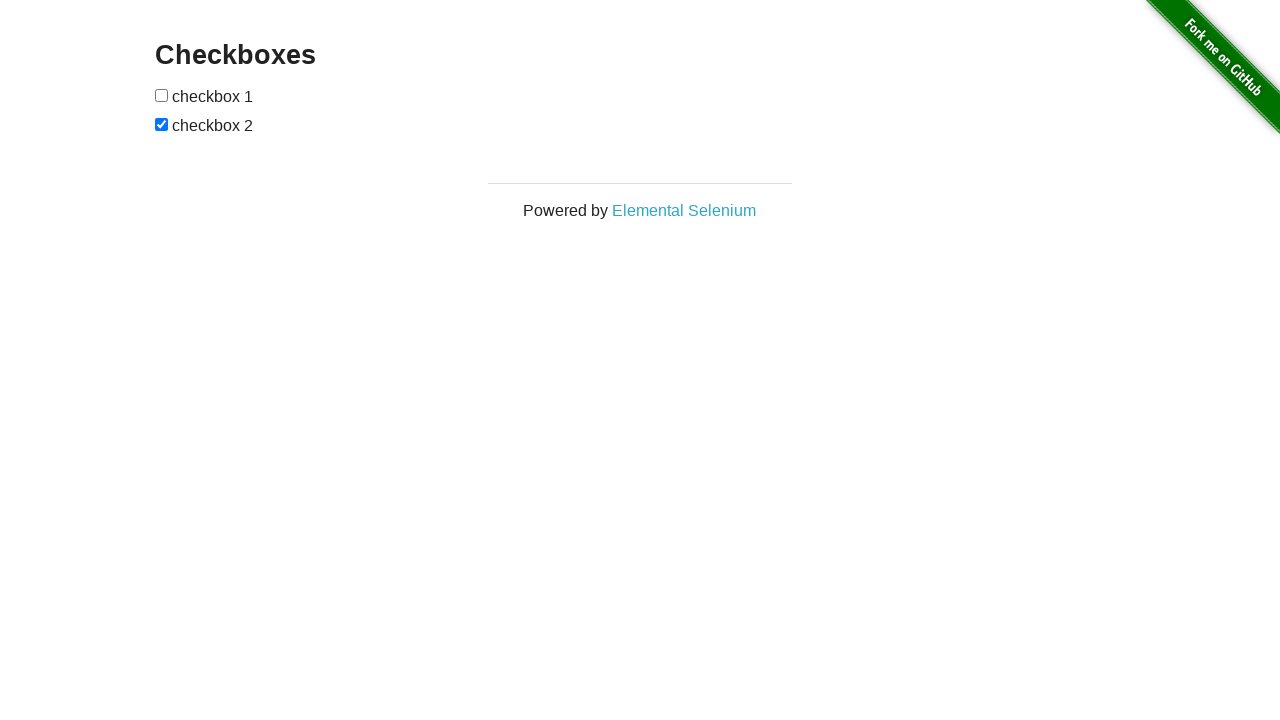

Clicked first checkbox to select it at (162, 95) on input[type='checkbox'] >> nth=0
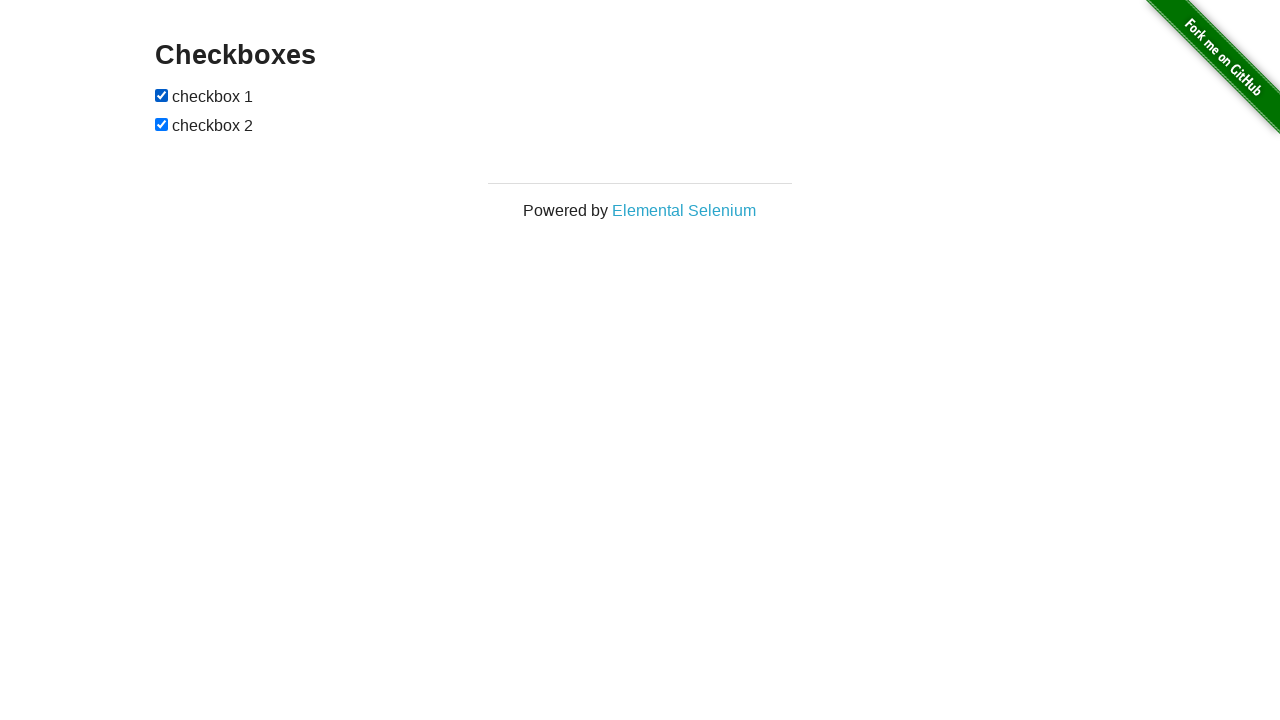

Verified first checkbox is now checked
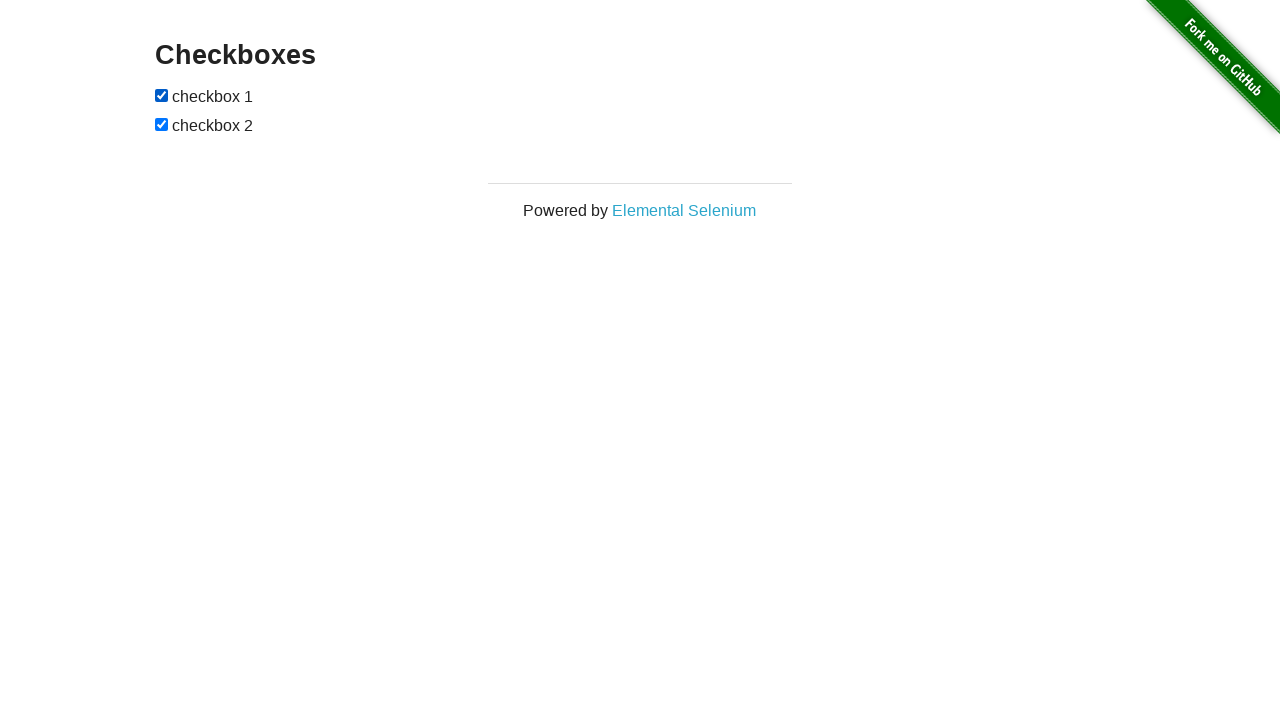

Verified second checkbox is checked initially
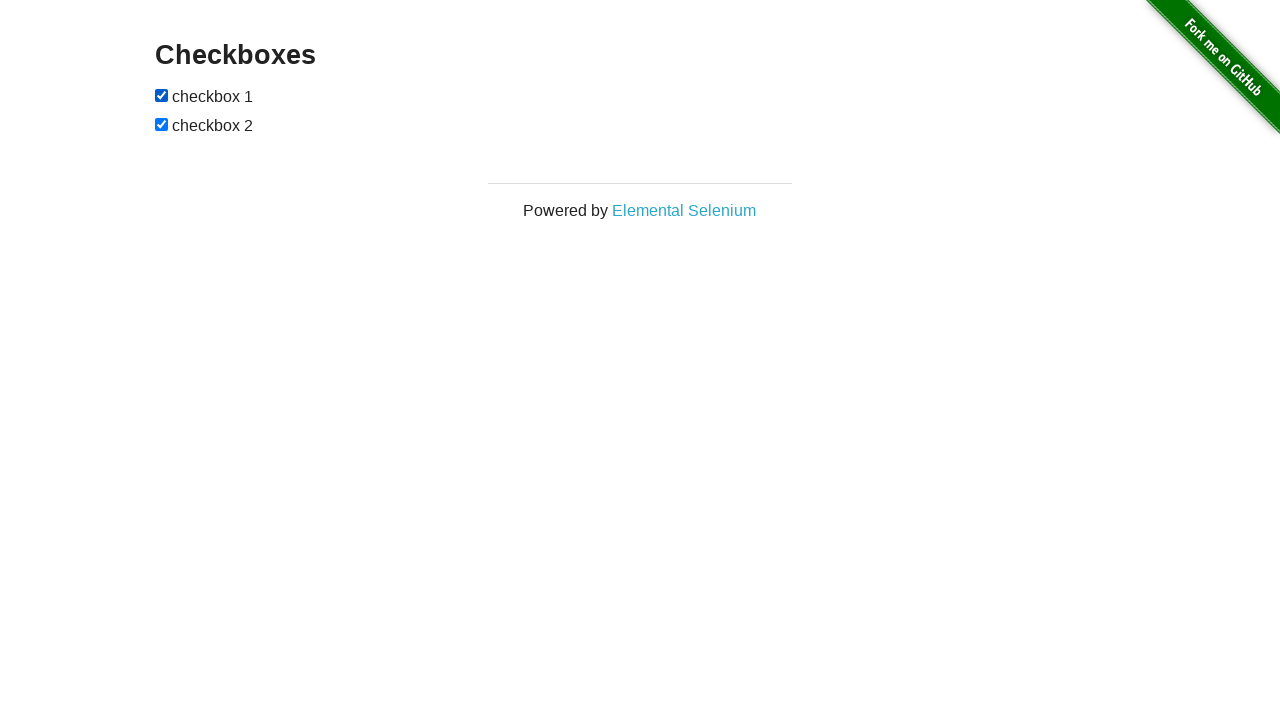

Clicked second checkbox to deselect it at (162, 124) on input[type='checkbox'] >> nth=1
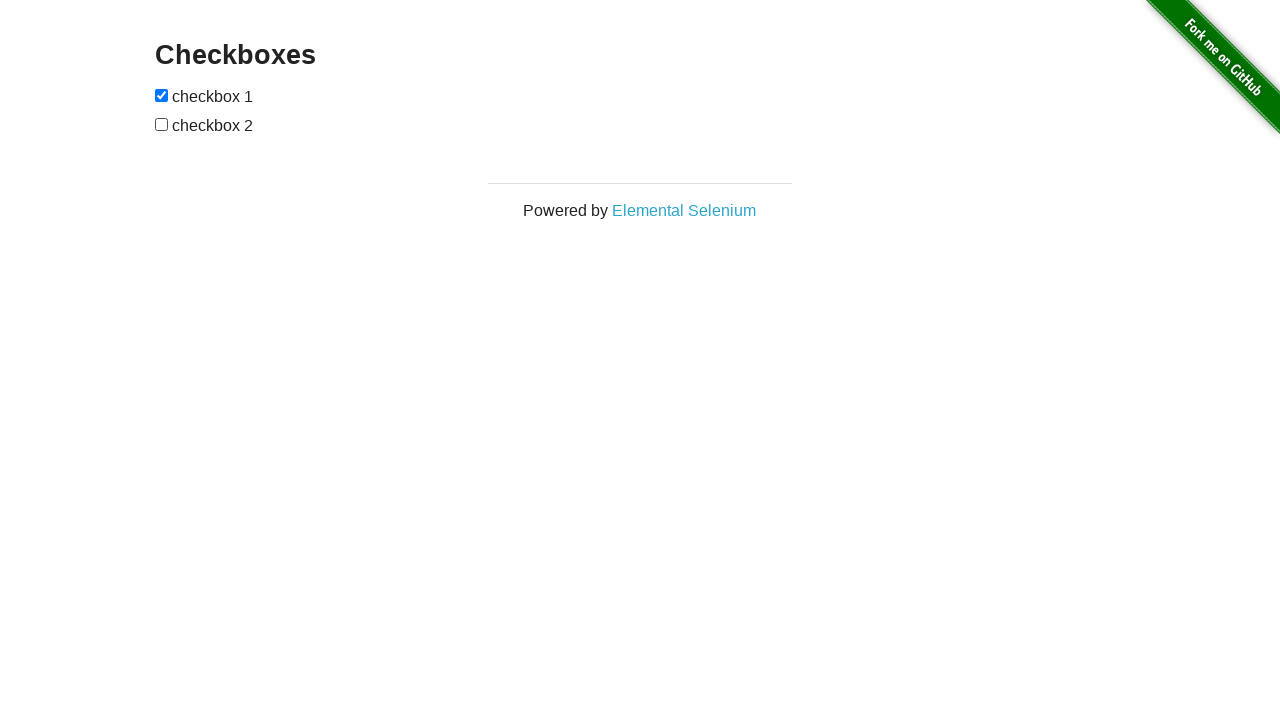

Verified second checkbox is now unchecked
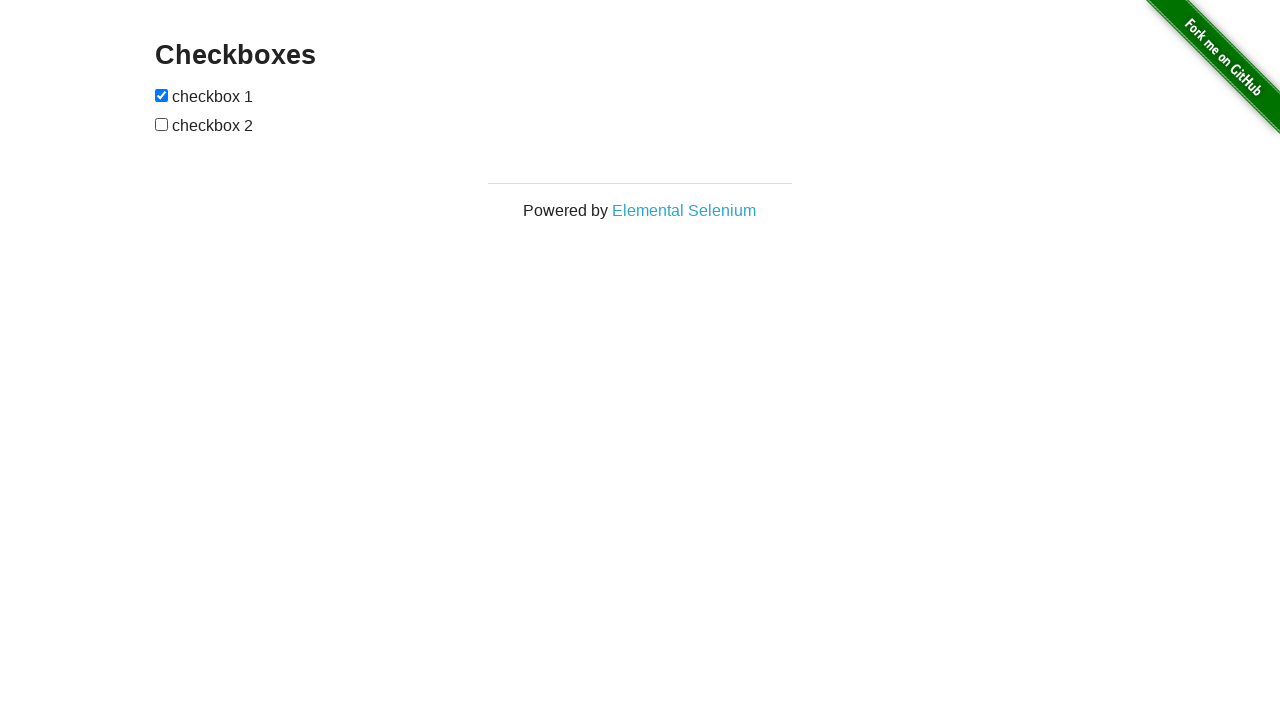

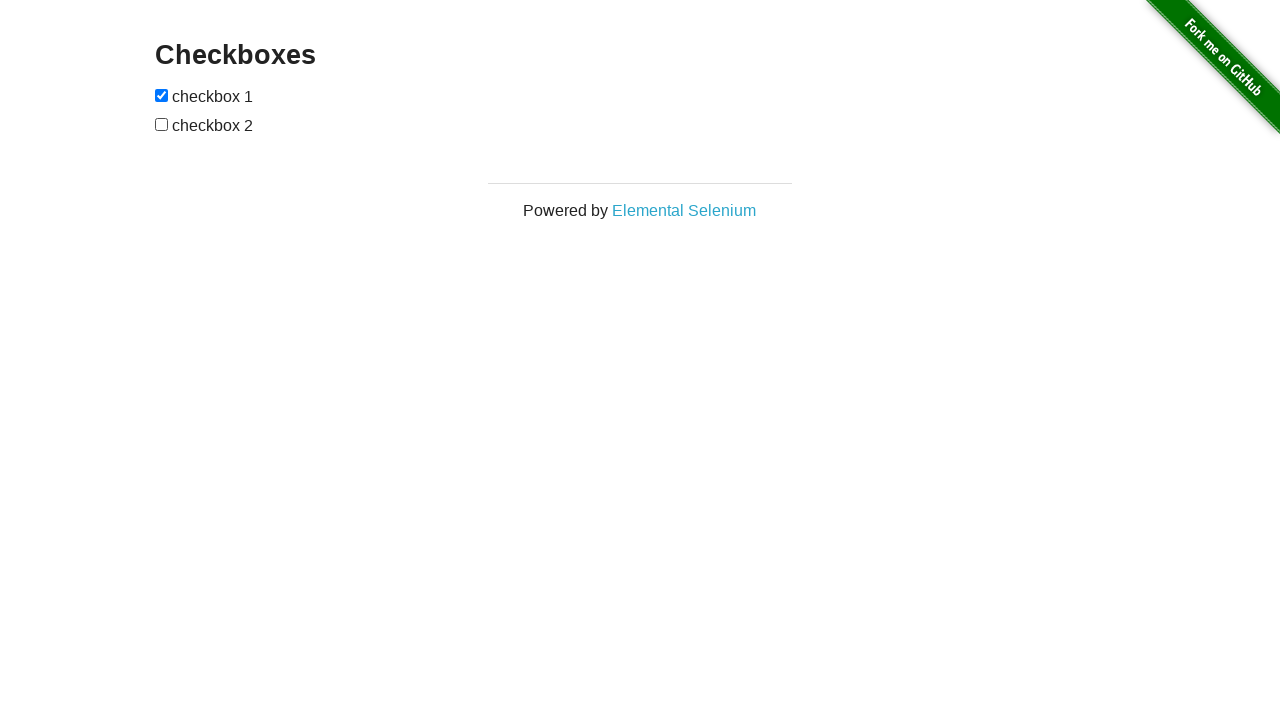